Demonstrates keyboard simulation by performing a Ctrl+Click on a link to open it in a new tab, using the Actions API for complex keyboard/mouse interactions.

Starting URL: http://omayo.blogspot.com/

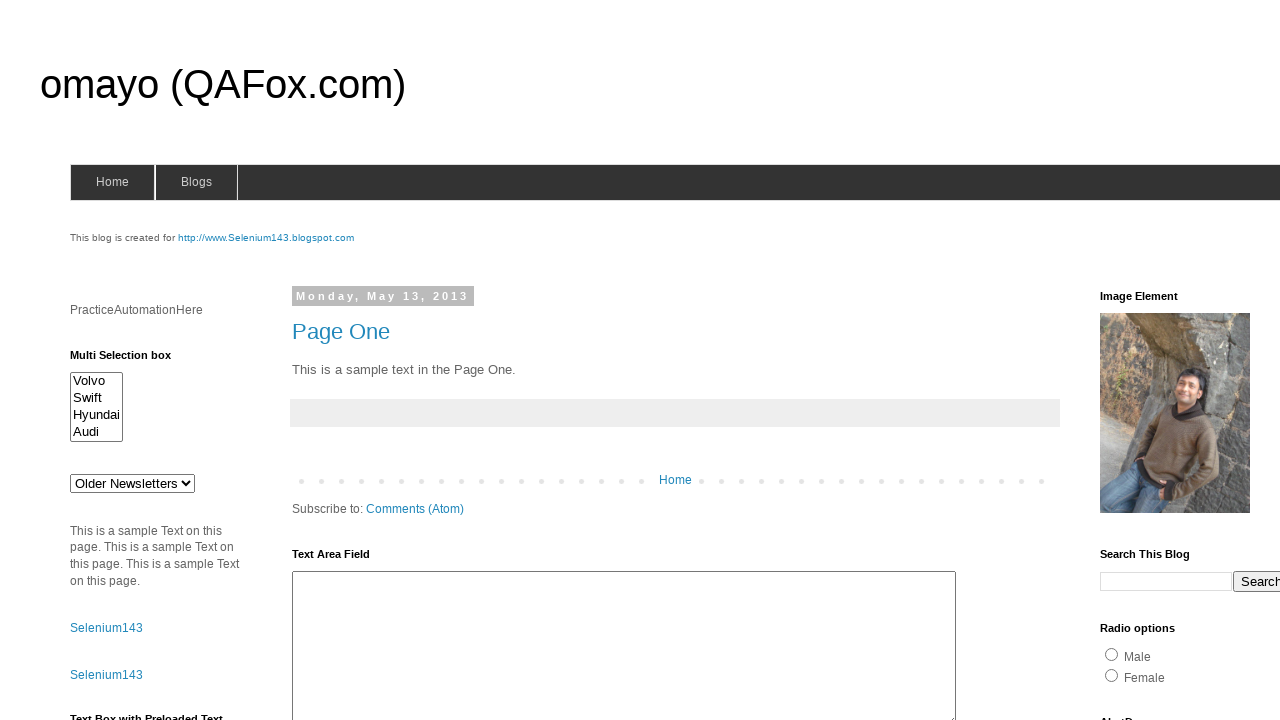

Waited for compendiumdev link to be visible
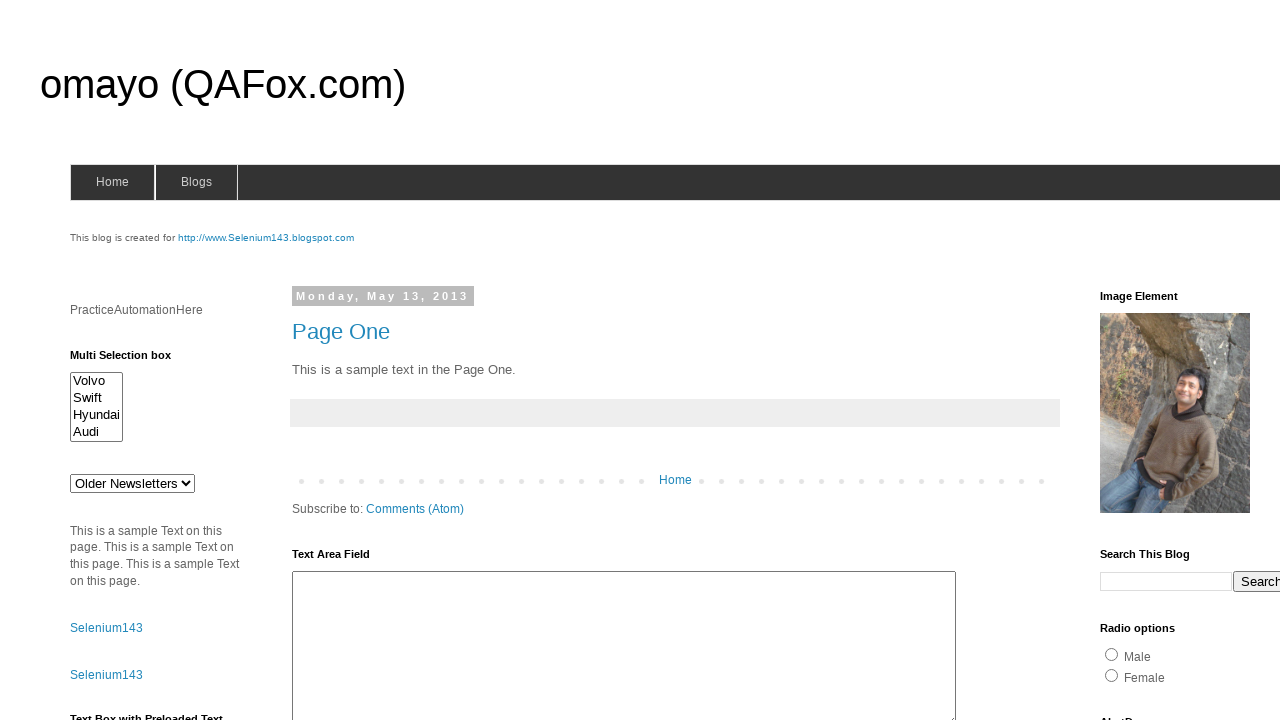

Performed Ctrl+Click on compendiumdev link to open in new tab at (1160, 360) on a >> internal:has-text="compendiumdev"i
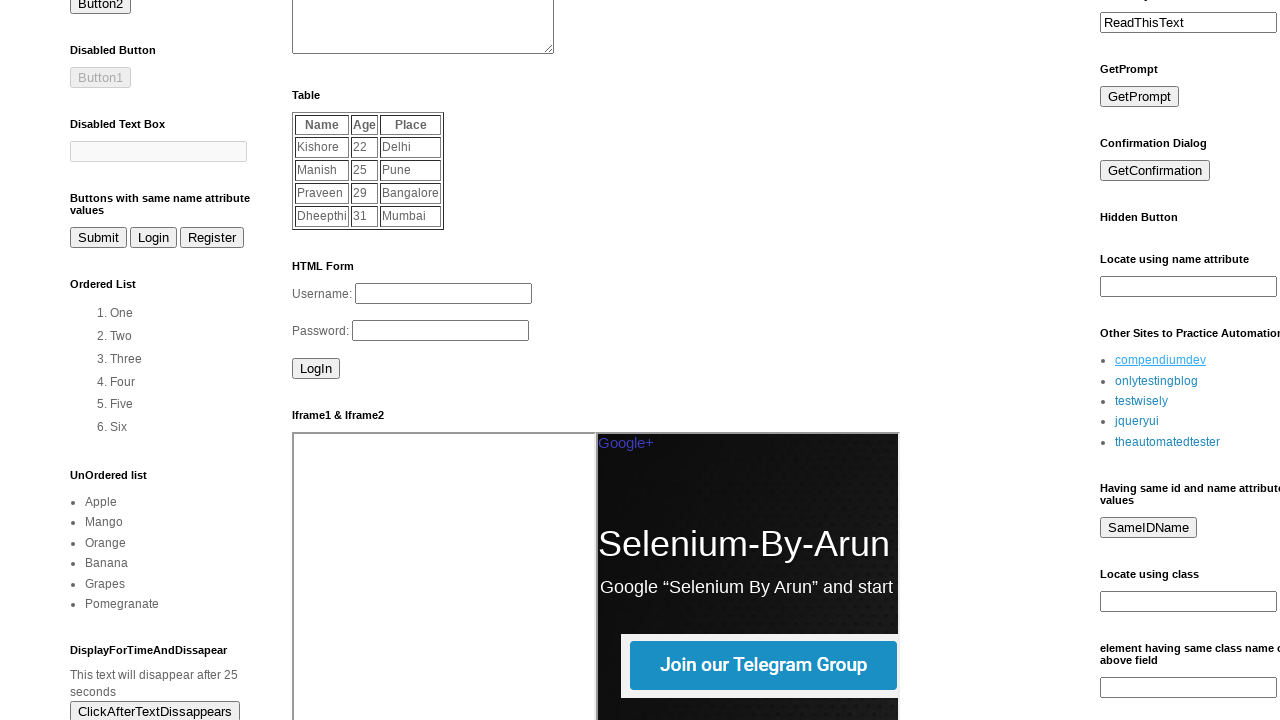

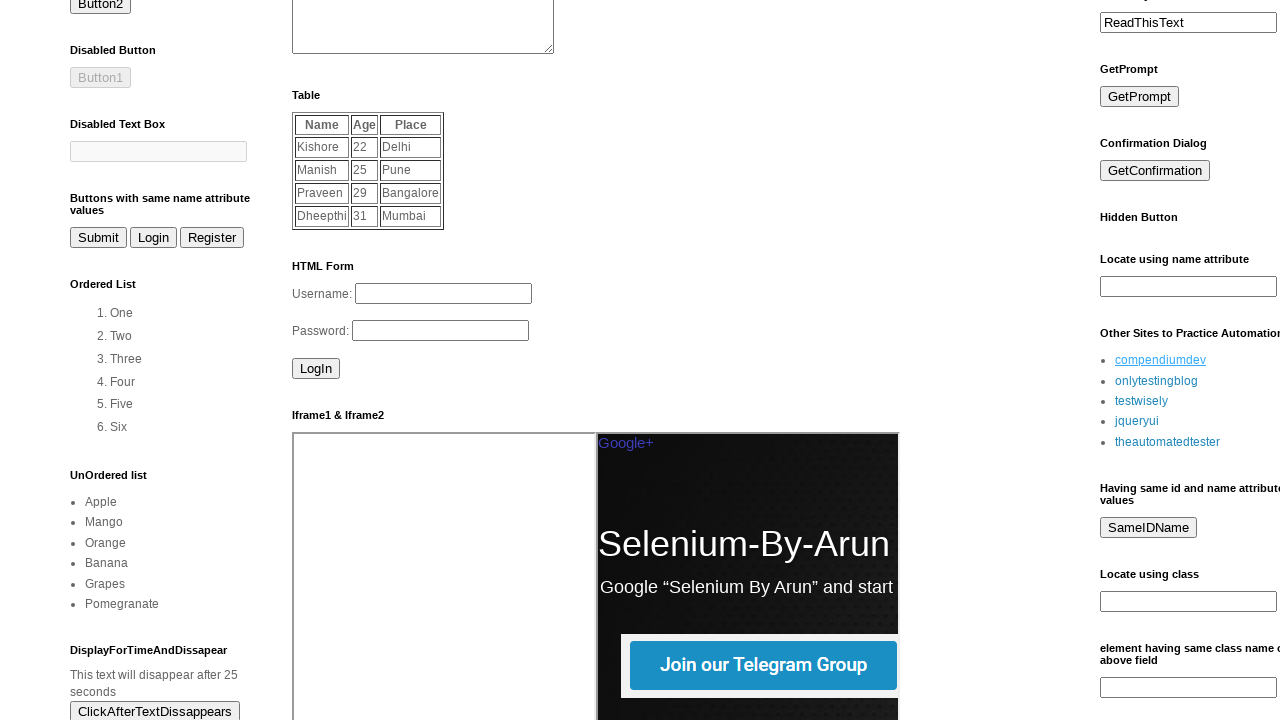